Tests dropdown menu interaction by clicking the dropdown button and selecting an autocomplete option

Starting URL: https://formy-project.herokuapp.com/dropdown

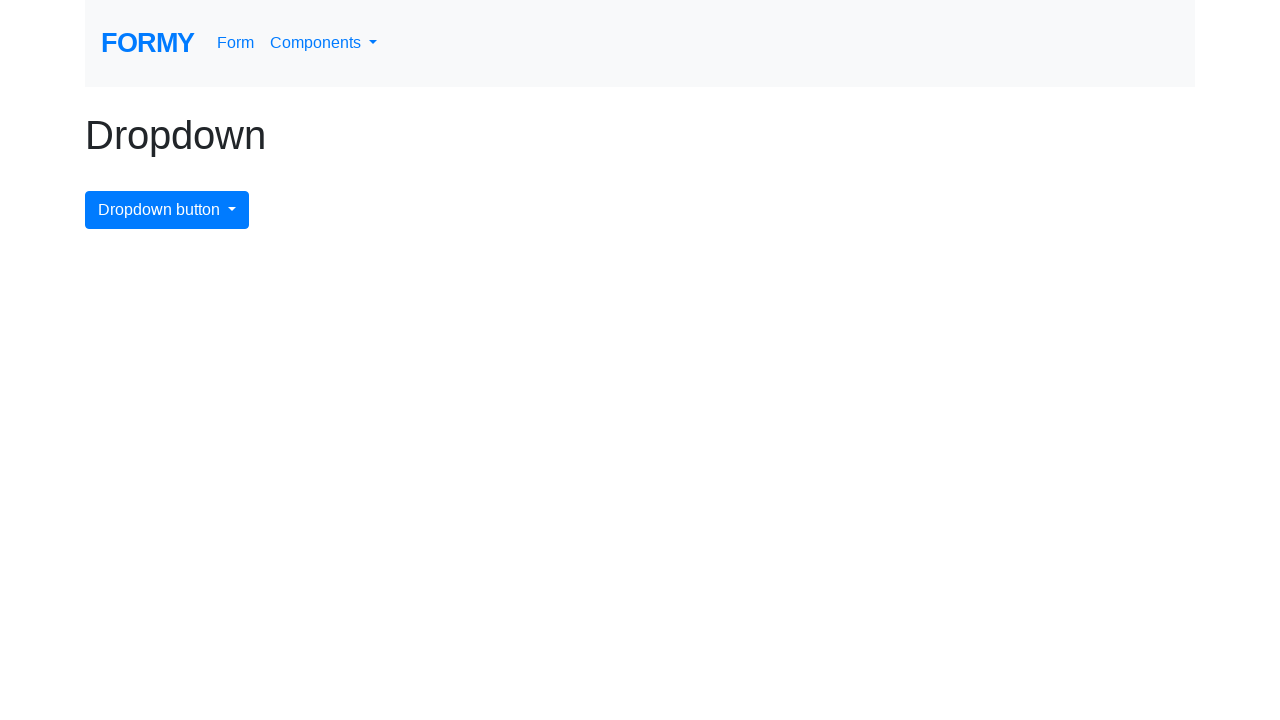

Clicked dropdown menu button to open it at (167, 210) on #dropdownMenuButton
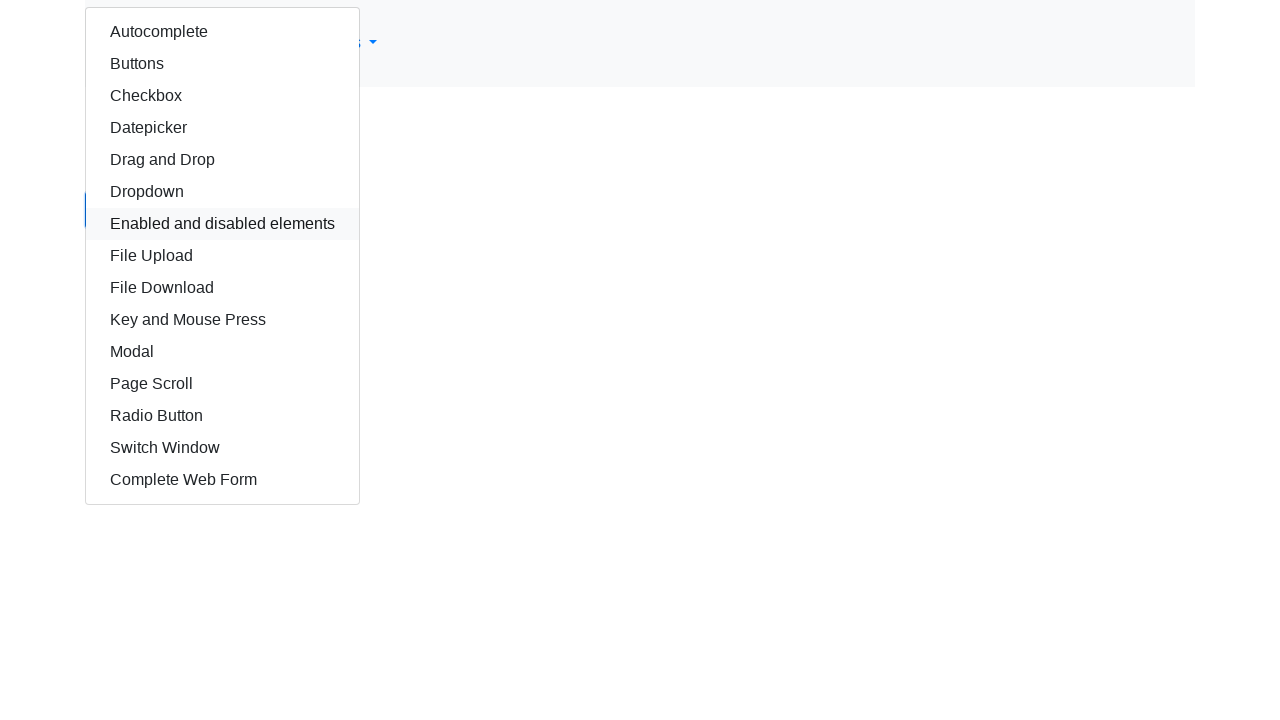

Selected autocomplete option from dropdown at (222, 32) on #autocomplete
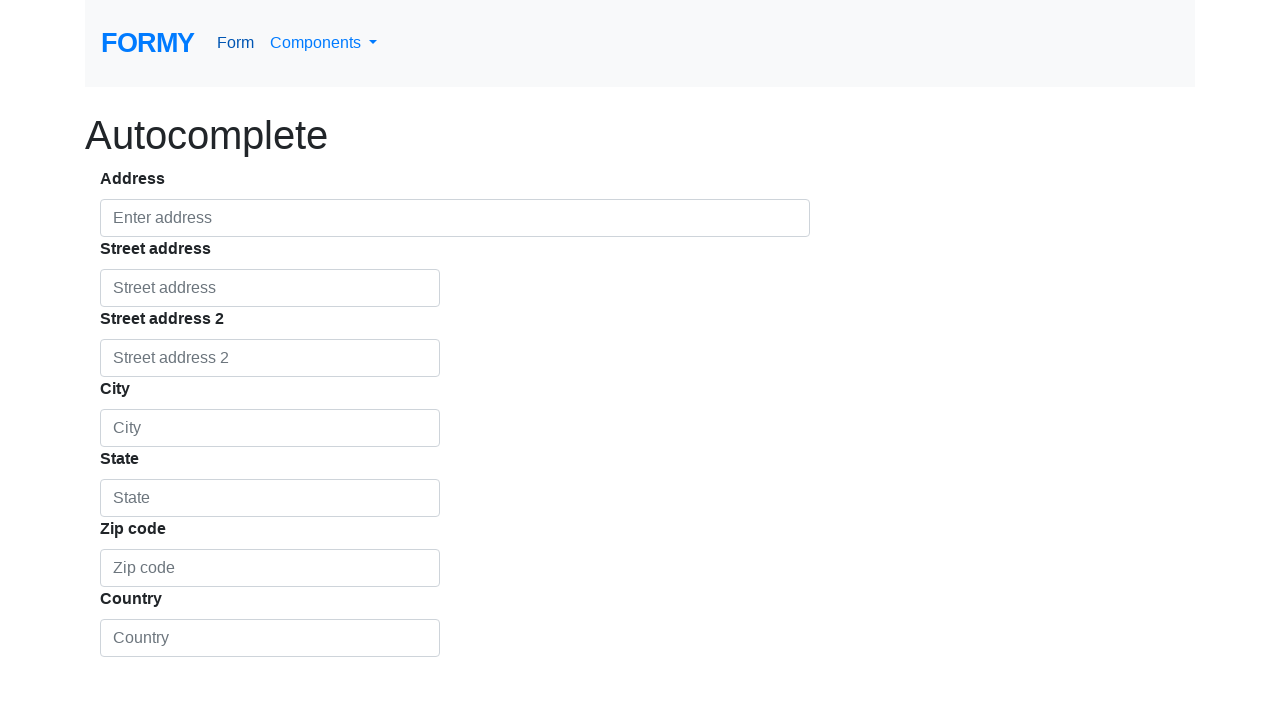

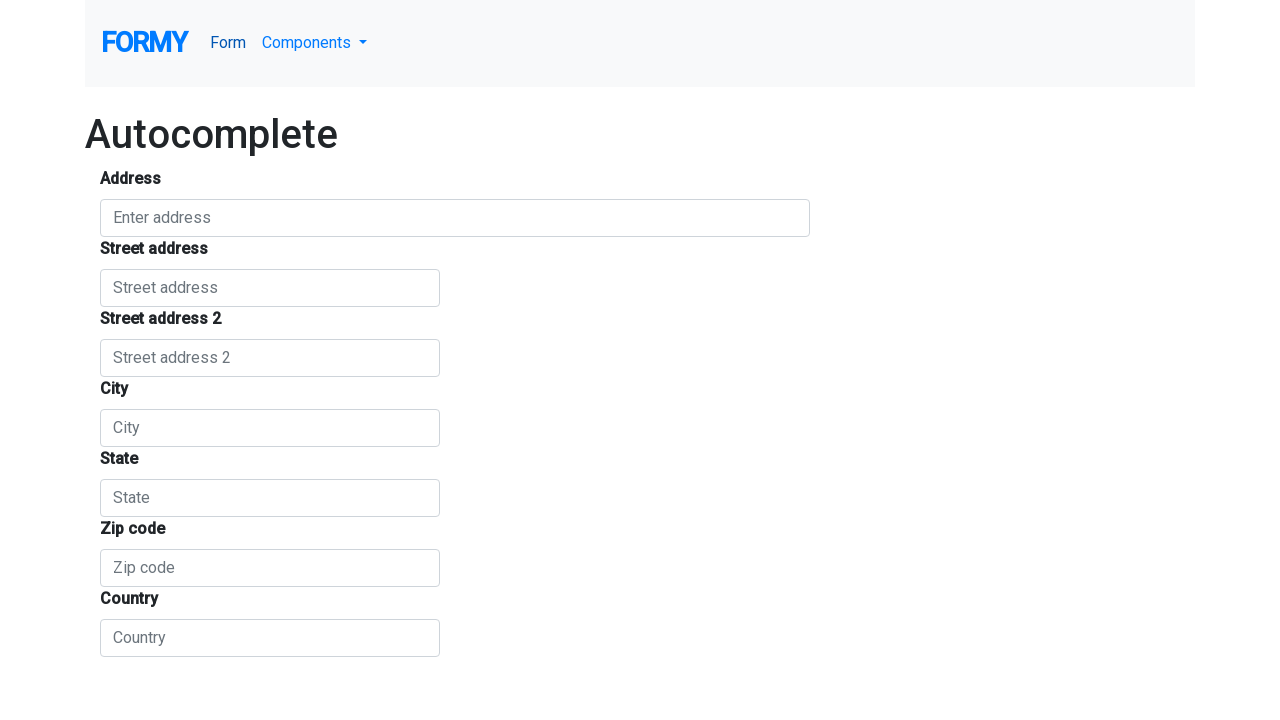